Tests browser alert functionality by clicking on the "Alert with OK & Cancel" tab, triggering a confirm dialog, and dismissing (canceling) the alert.

Starting URL: https://demo.automationtesting.in/Alerts.html

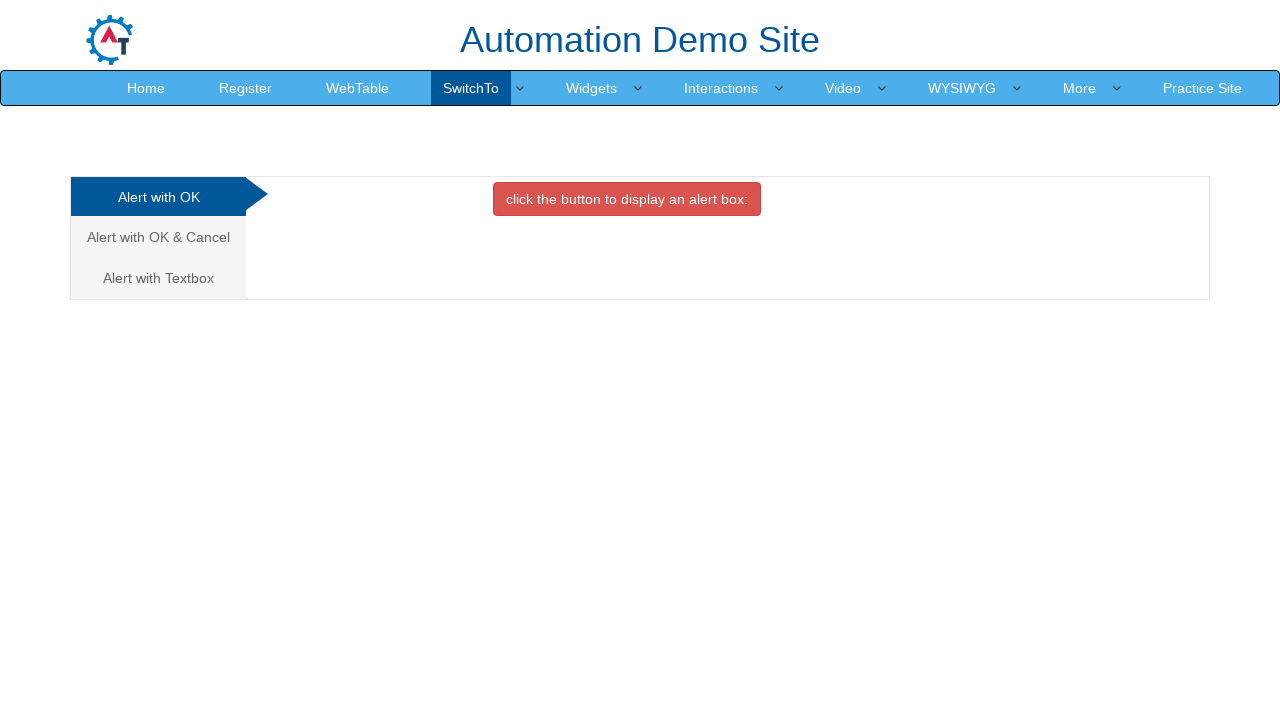

Navigated to alerts demo page
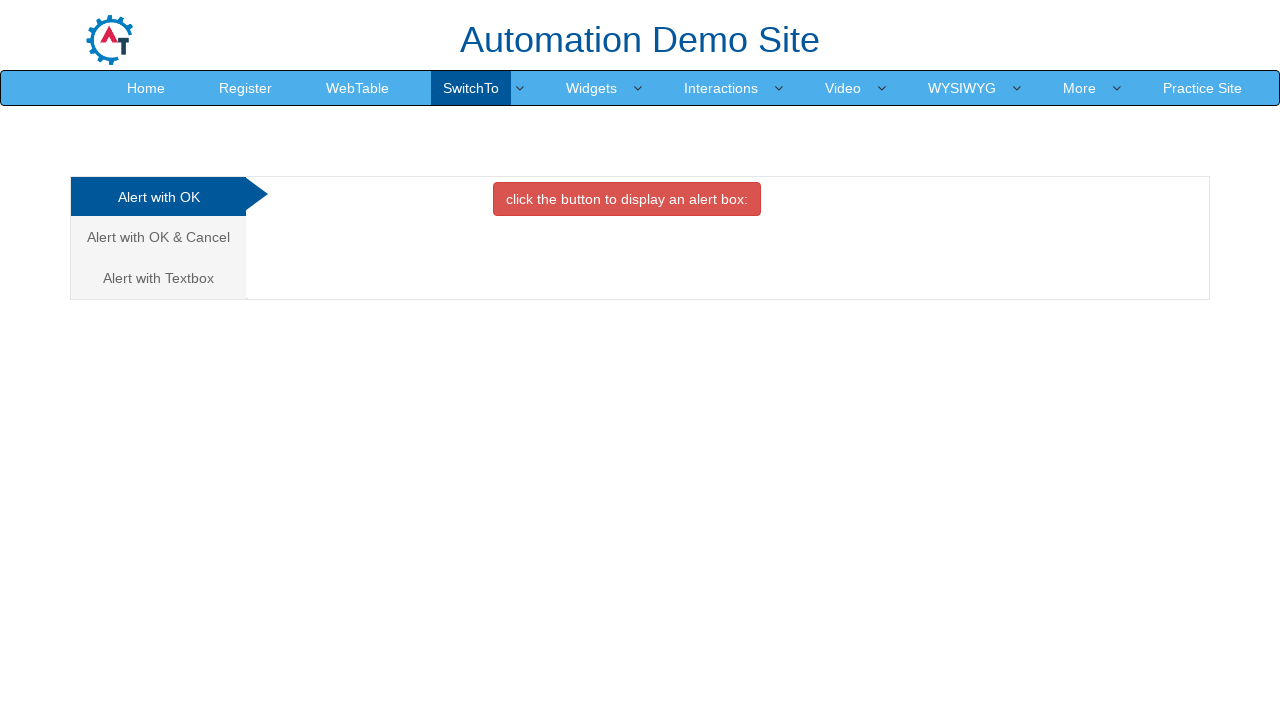

Clicked on 'Alert with OK & Cancel' tab at (158, 237) on xpath=//a[text()='Alert with OK & Cancel ']
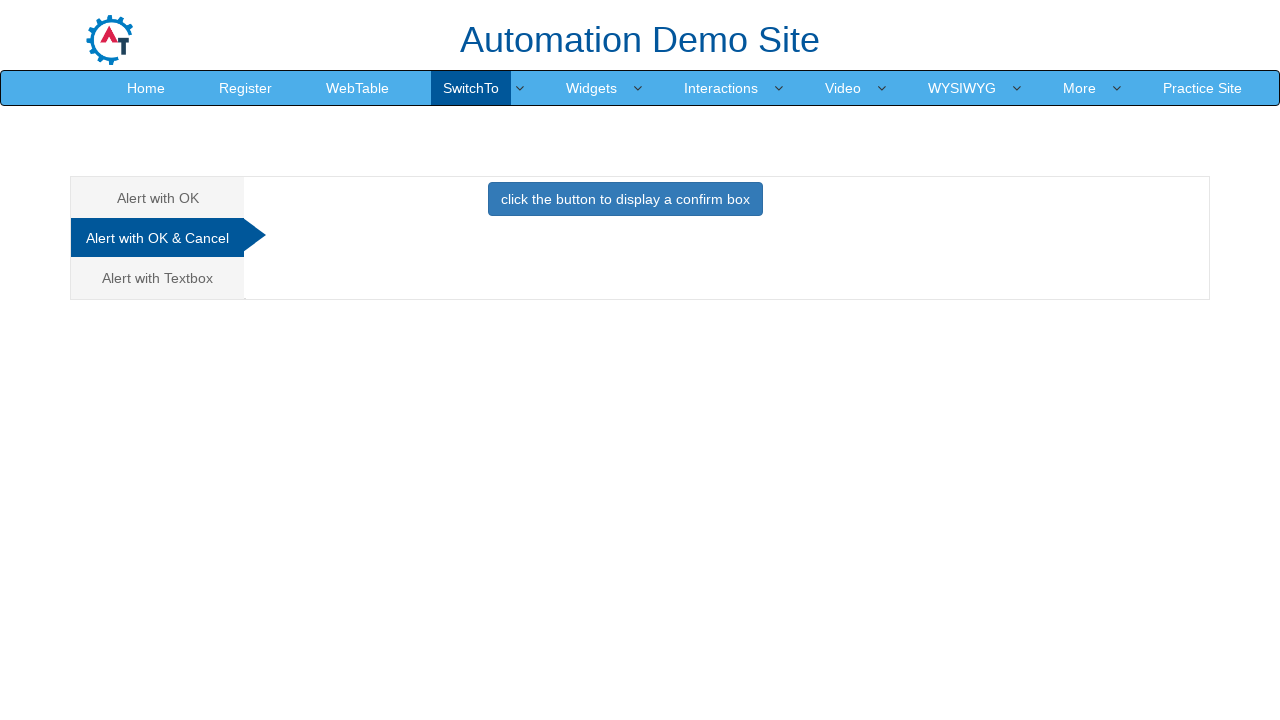

Clicked button to trigger confirm dialog at (625, 199) on xpath=//button[@onClick='confirmbox()']
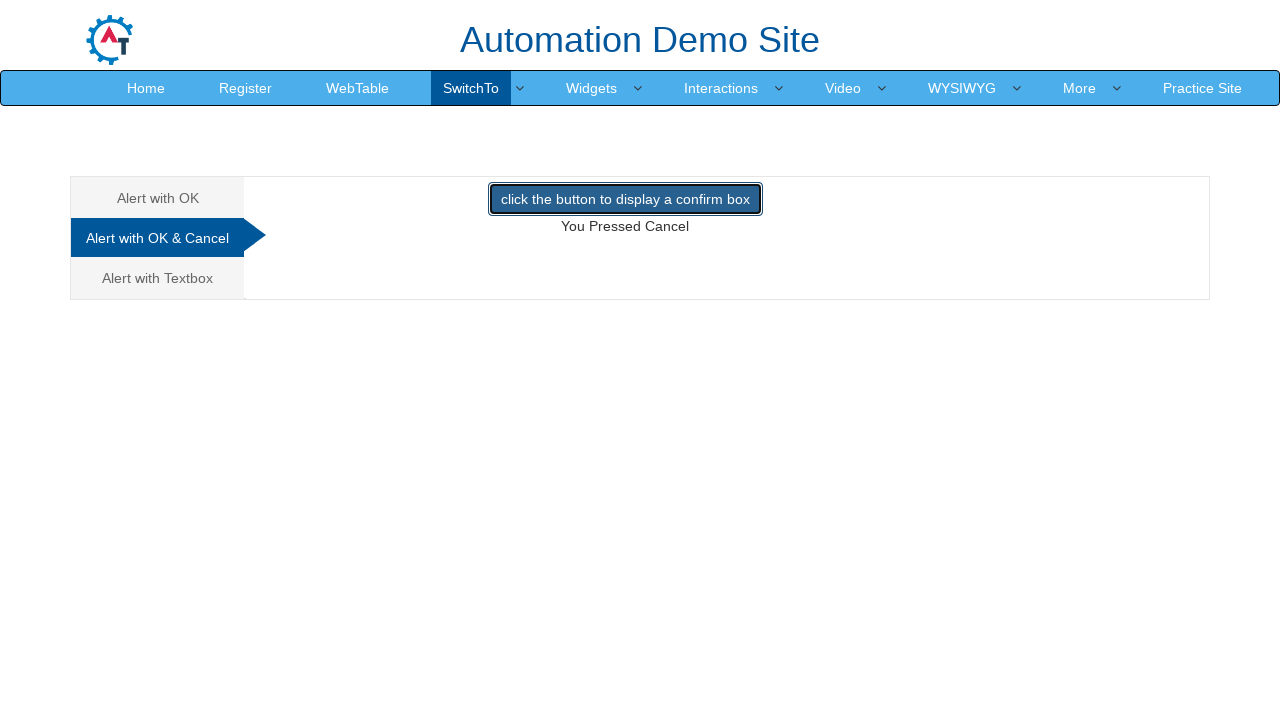

Set up dialog handler to dismiss alerts
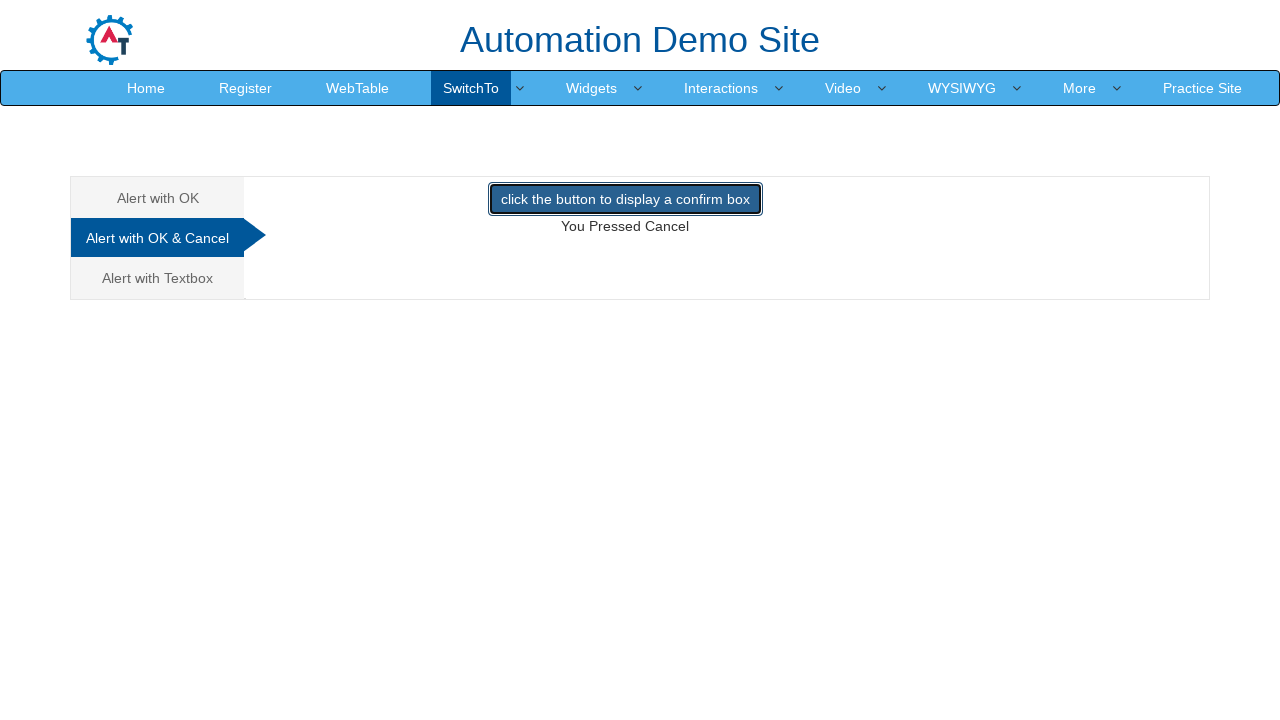

Re-clicked button to trigger confirm dialog with handler in place at (625, 199) on xpath=//button[@onClick='confirmbox()']
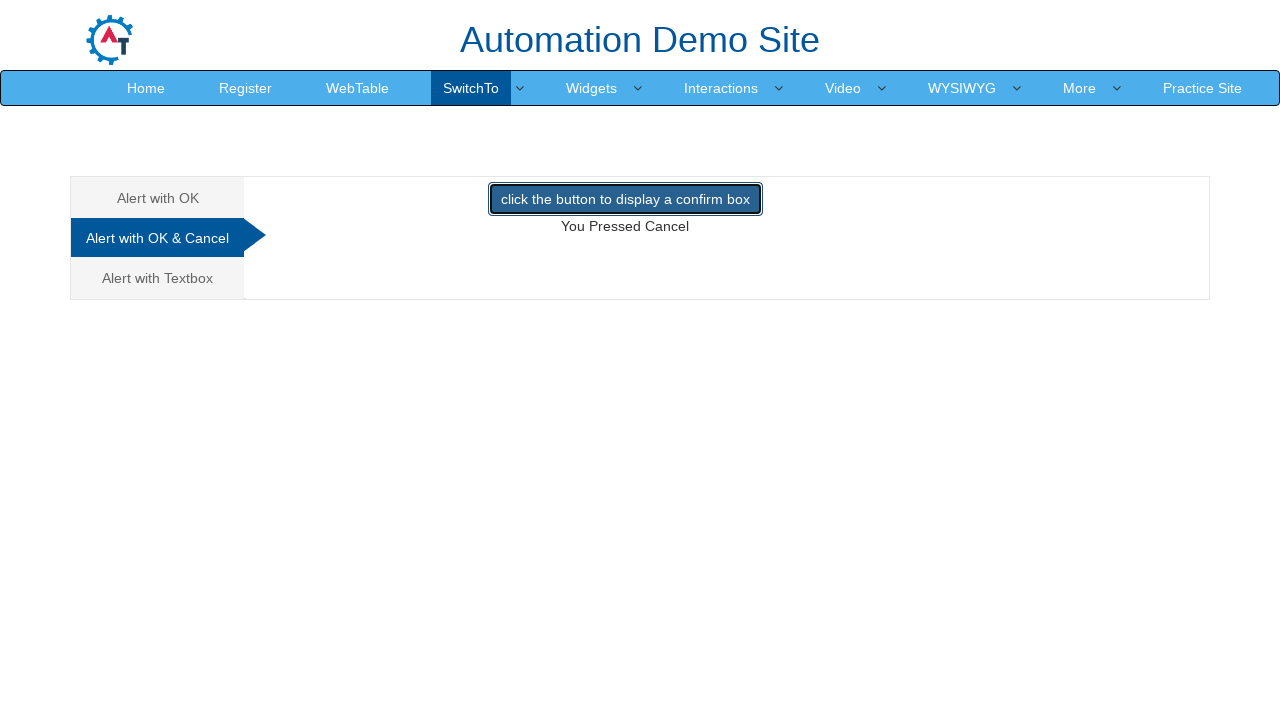

Waited for dialog interaction to complete
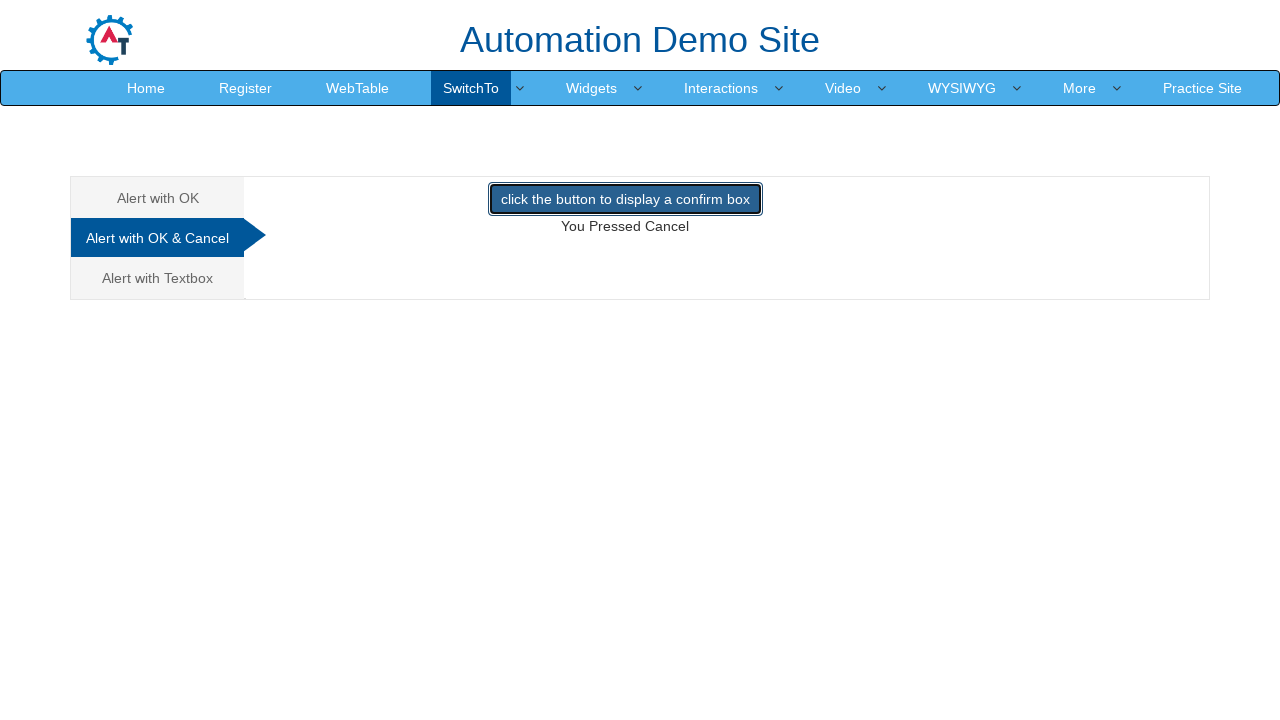

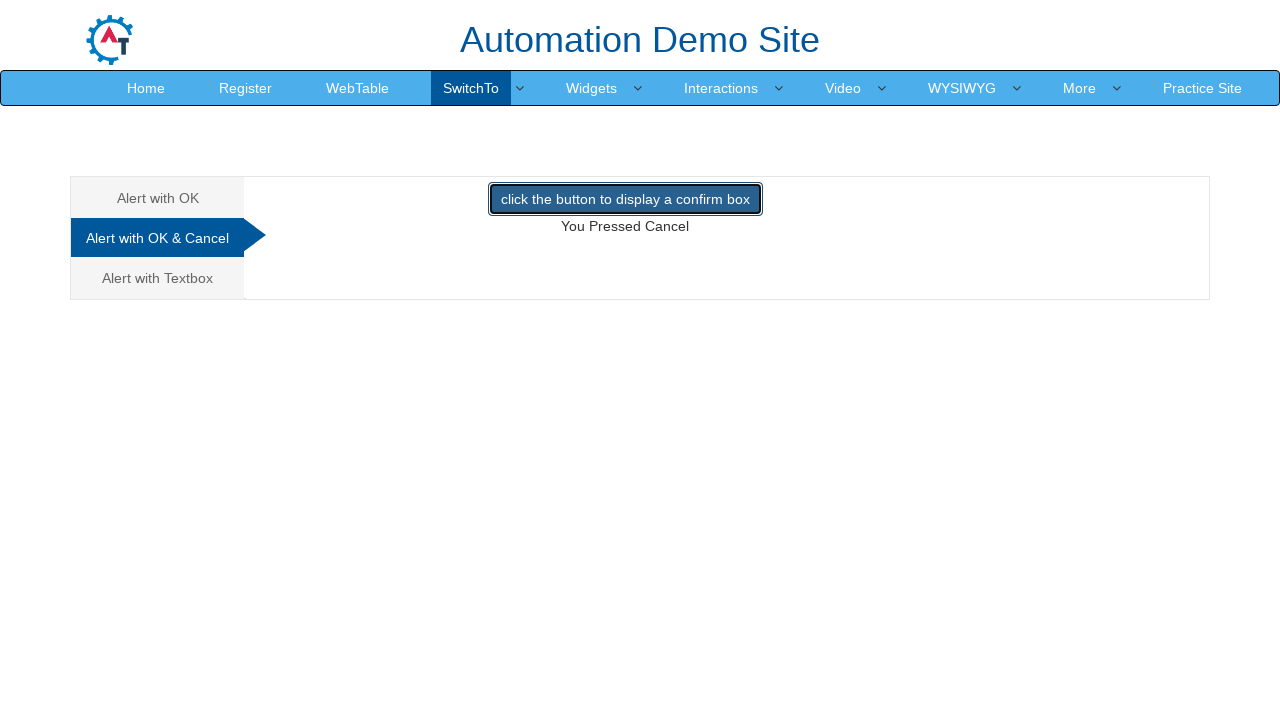